Tests keyboard interactions by filling a textbox and using keyboard shortcuts to select and copy text

Starting URL: https://thefreerangetester.github.io/sandbox-automation-testing/

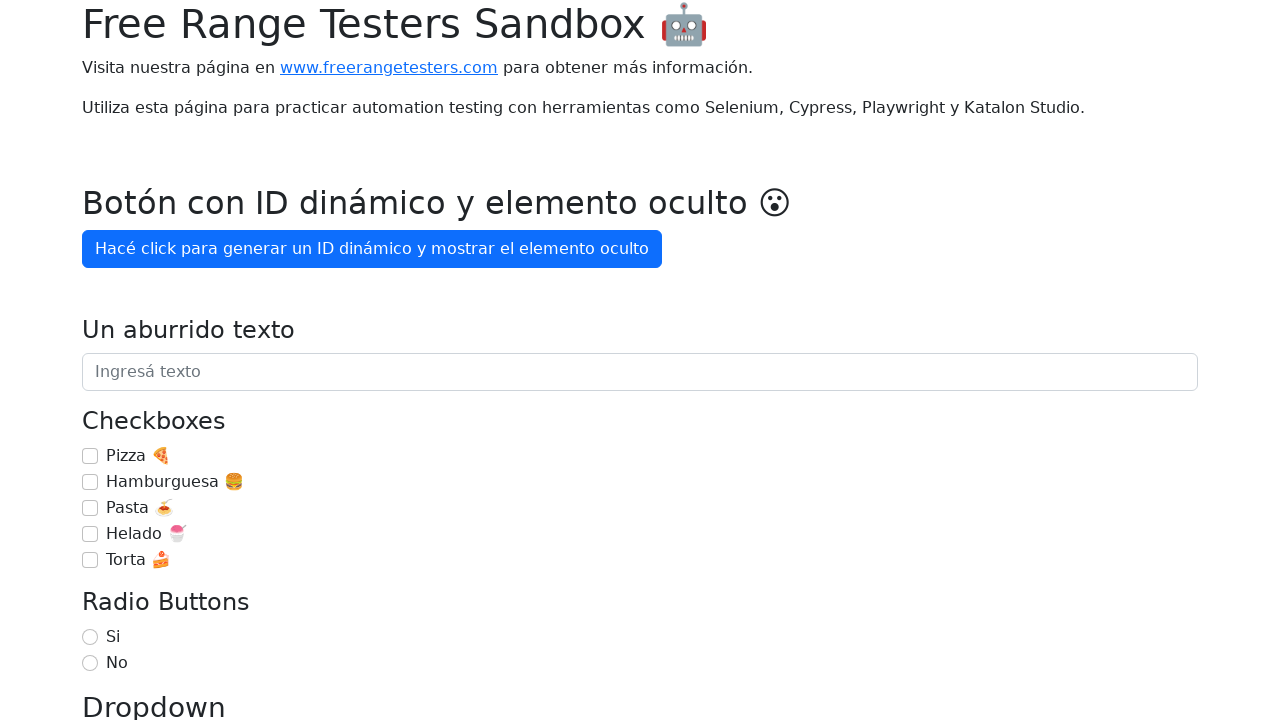

Filled textbox with 'Estoy aprendiendo Playwright 🍕' on internal:role=textbox[name="Un aburrido texto"i]
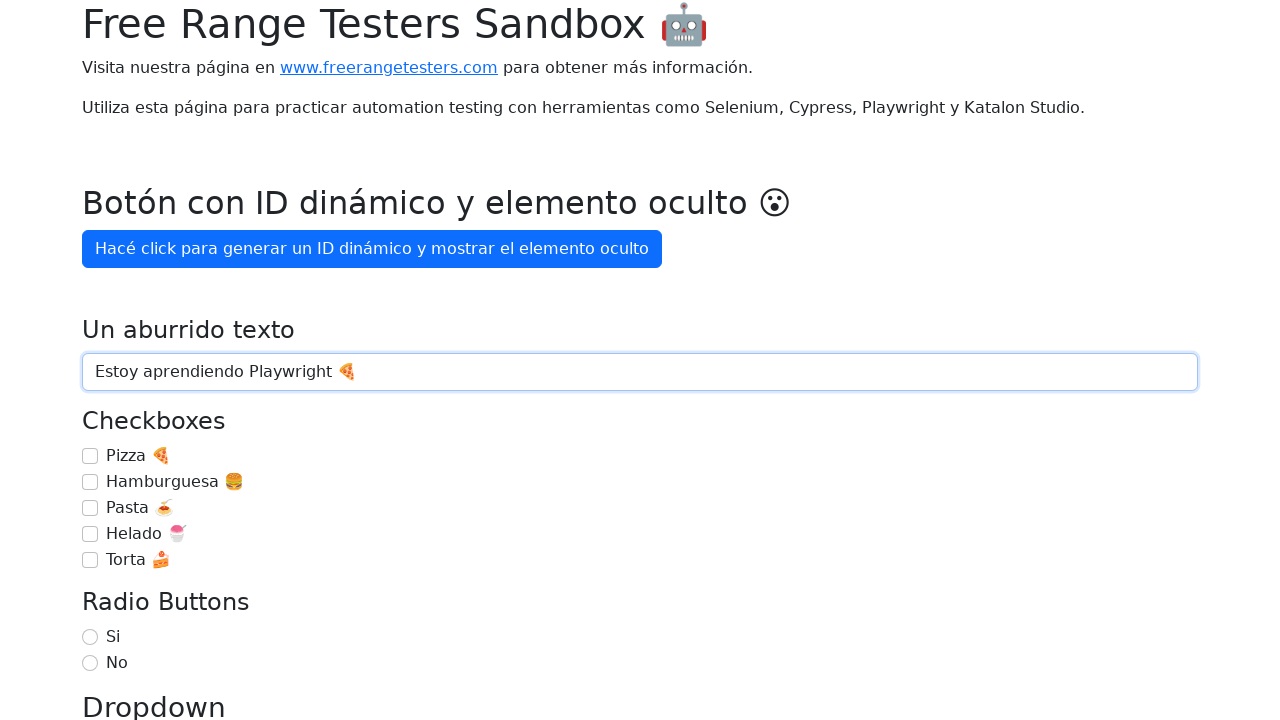

Pressed Shift+ArrowLeft to select character 'E' on internal:role=textbox[name="Un aburrido texto"i]
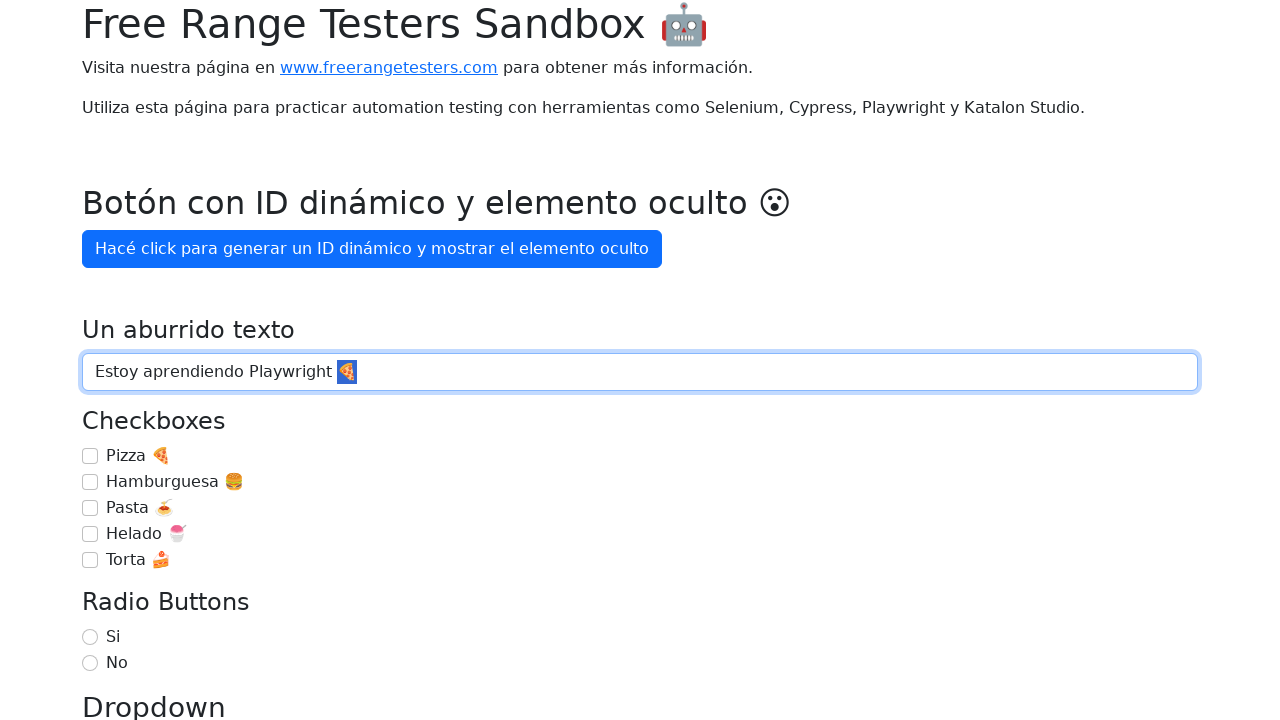

Pressed Shift+ArrowLeft to select character 's' on internal:role=textbox[name="Un aburrido texto"i]
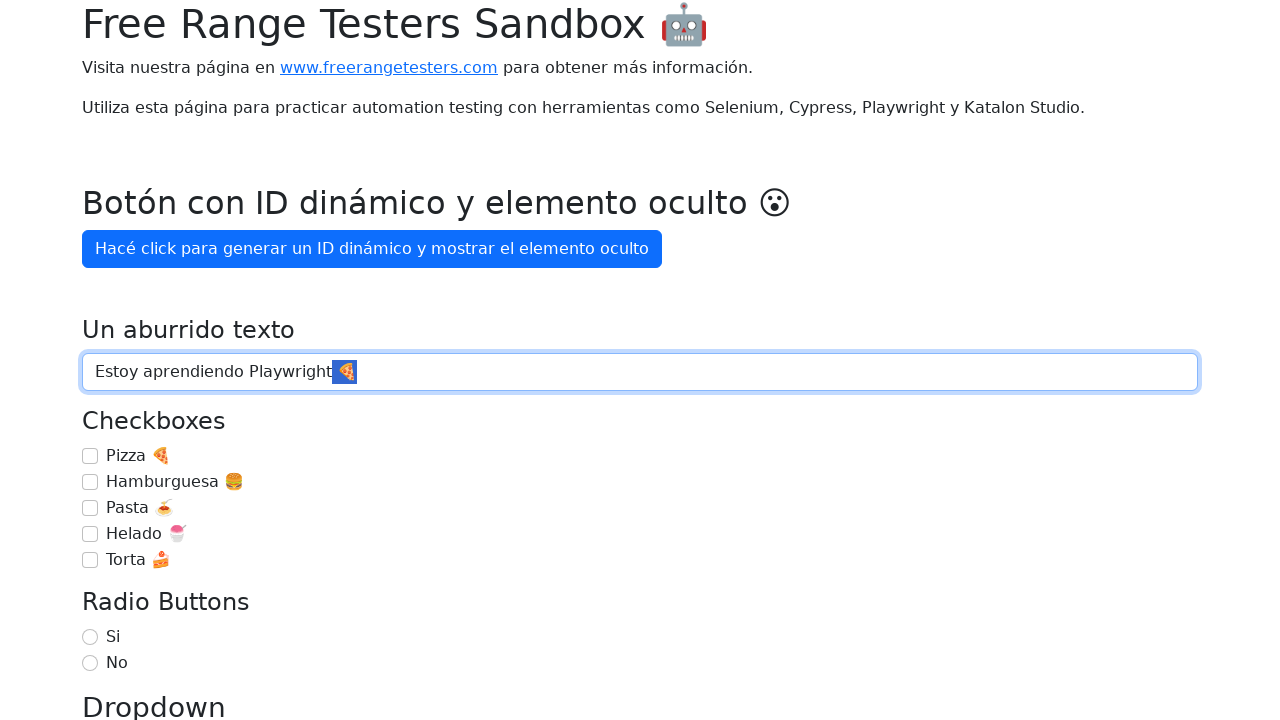

Pressed Shift+ArrowLeft to select character 't' on internal:role=textbox[name="Un aburrido texto"i]
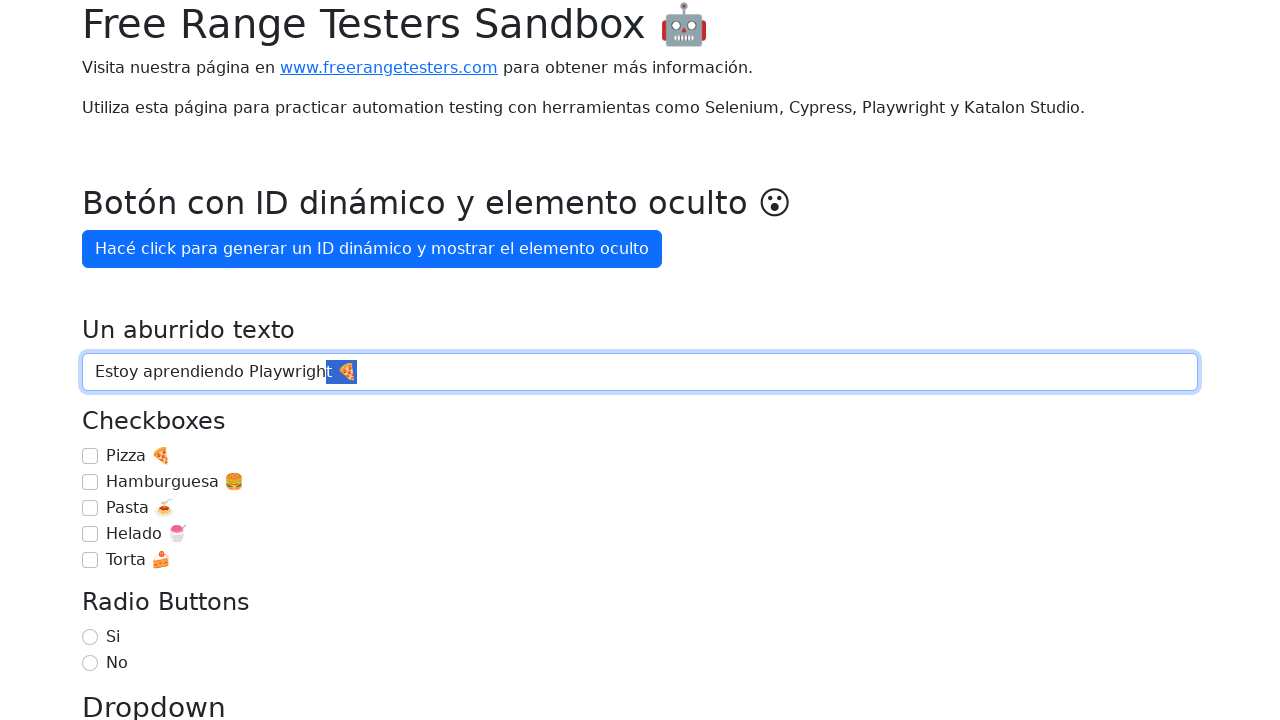

Pressed Shift+ArrowLeft to select character 'o' on internal:role=textbox[name="Un aburrido texto"i]
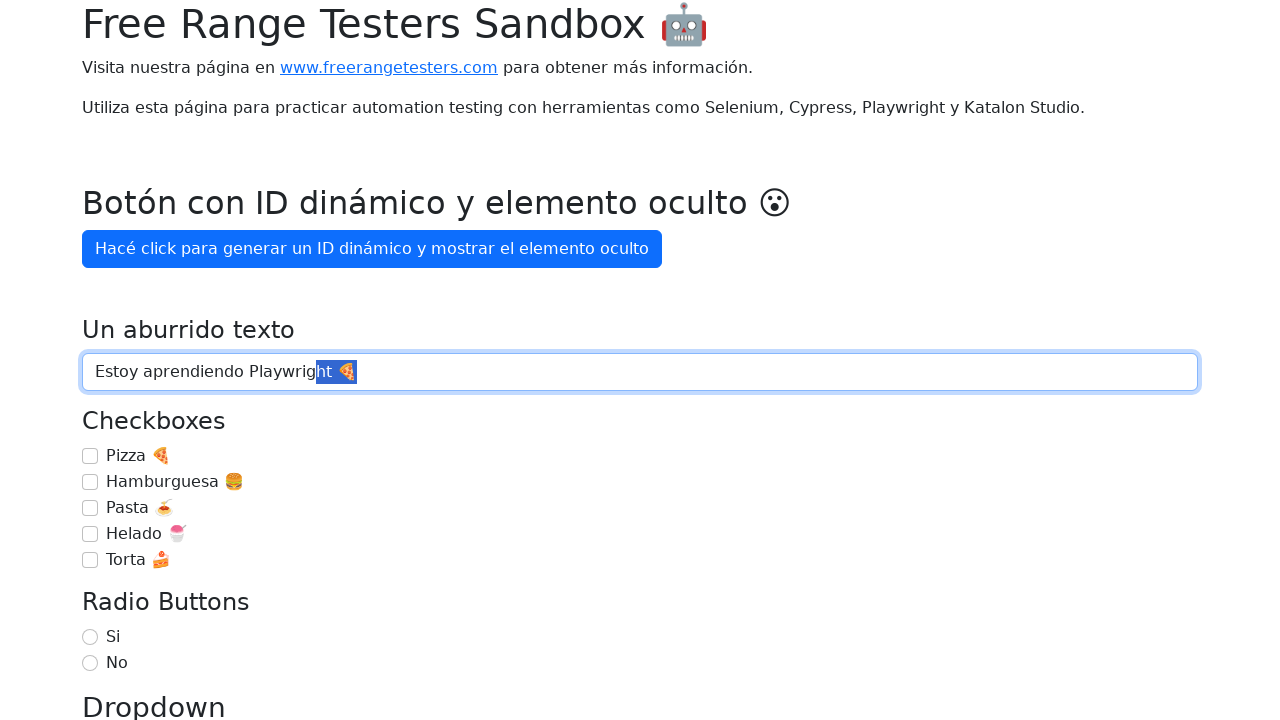

Pressed Shift+ArrowLeft to select character 'y' on internal:role=textbox[name="Un aburrido texto"i]
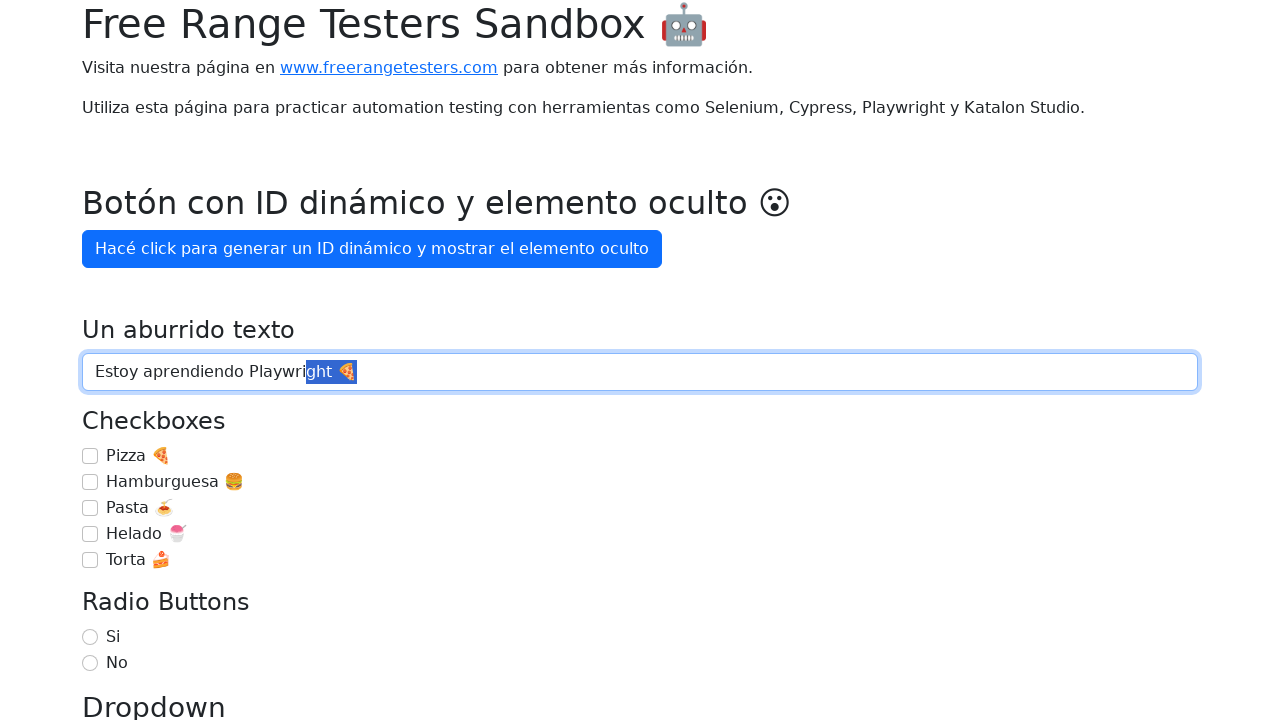

Pressed Shift+ArrowLeft to select character ' ' on internal:role=textbox[name="Un aburrido texto"i]
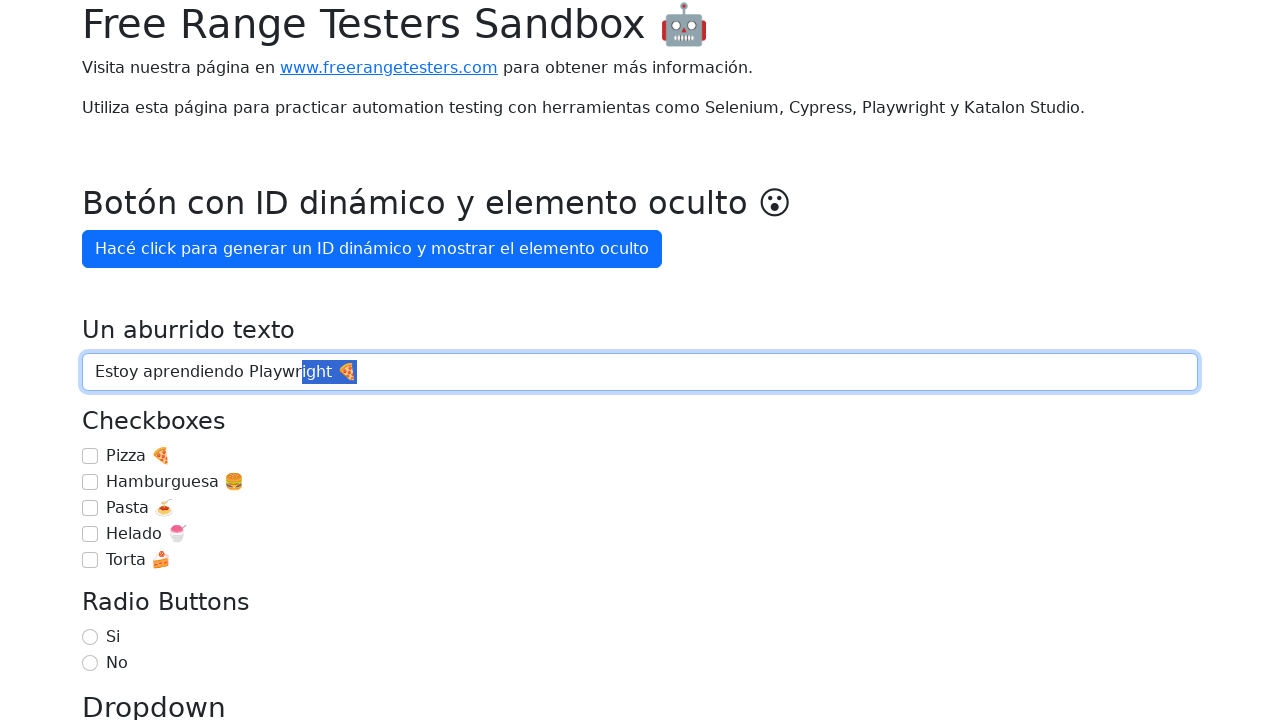

Pressed Shift+ArrowLeft to select character 'a' on internal:role=textbox[name="Un aburrido texto"i]
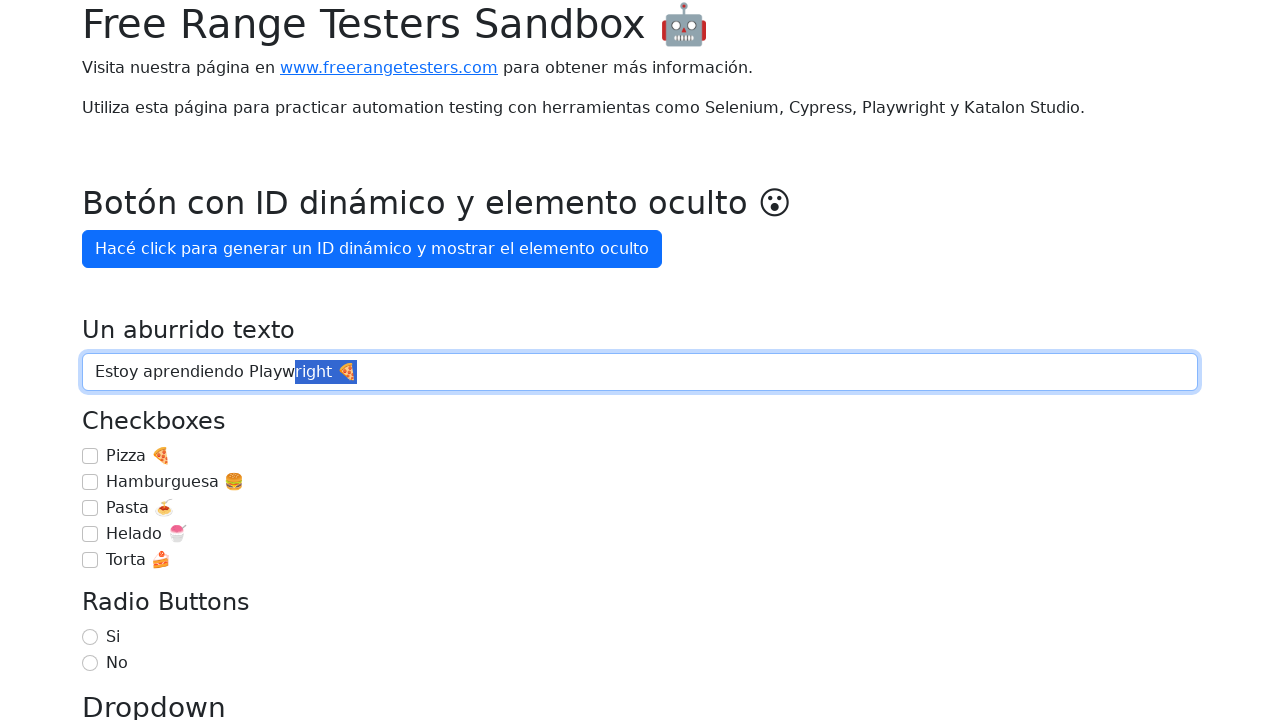

Pressed Shift+ArrowLeft to select character 'p' on internal:role=textbox[name="Un aburrido texto"i]
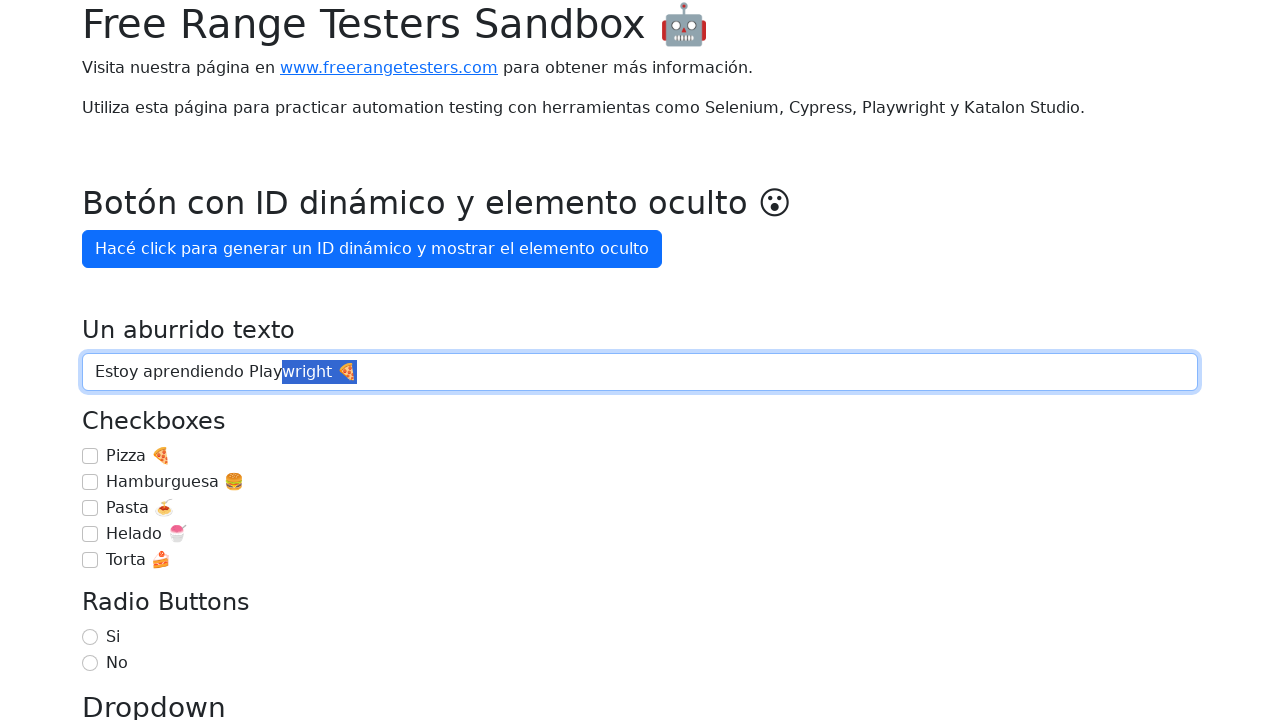

Pressed Shift+ArrowLeft to select character 'r' on internal:role=textbox[name="Un aburrido texto"i]
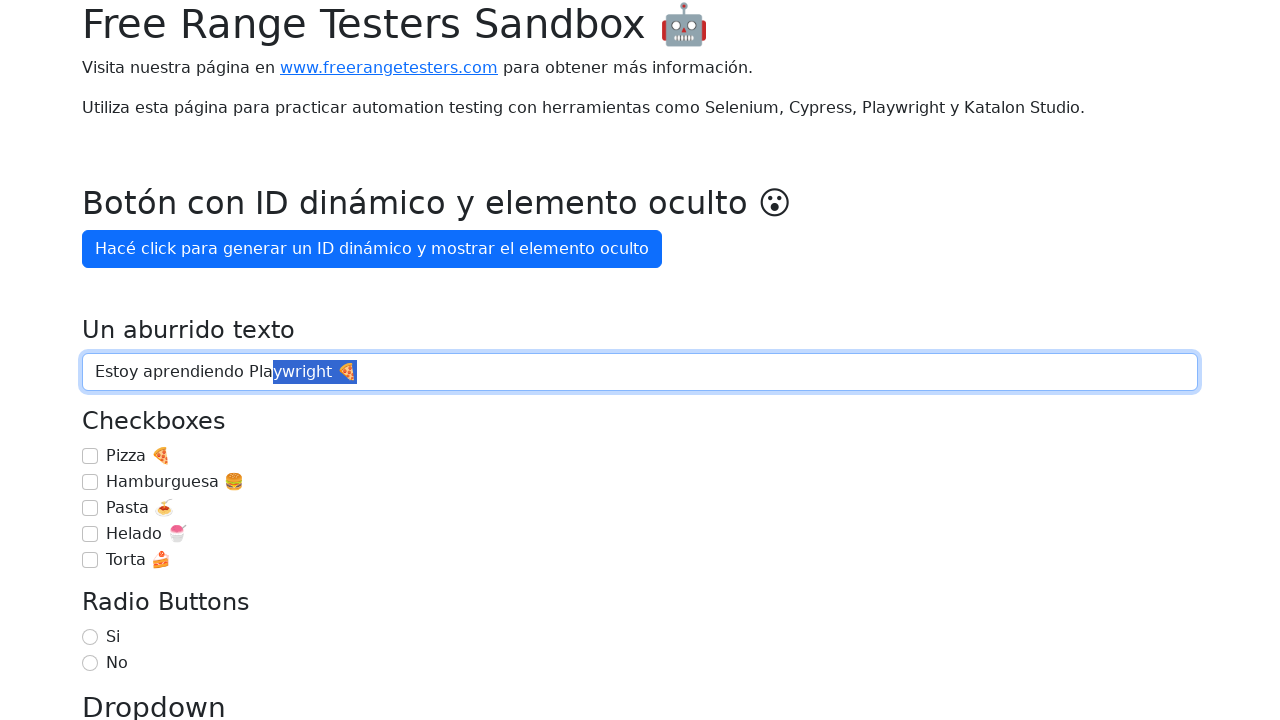

Pressed Shift+ArrowLeft to select character 'e' on internal:role=textbox[name="Un aburrido texto"i]
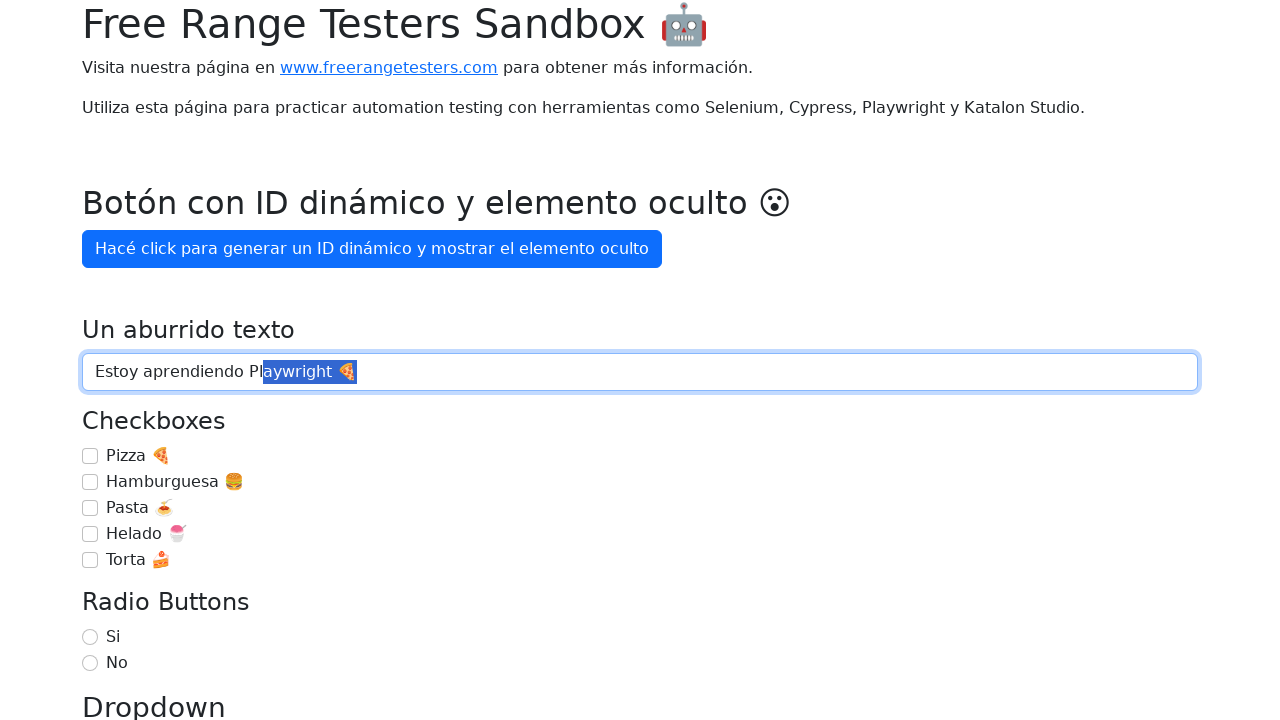

Pressed Shift+ArrowLeft to select character 'n' on internal:role=textbox[name="Un aburrido texto"i]
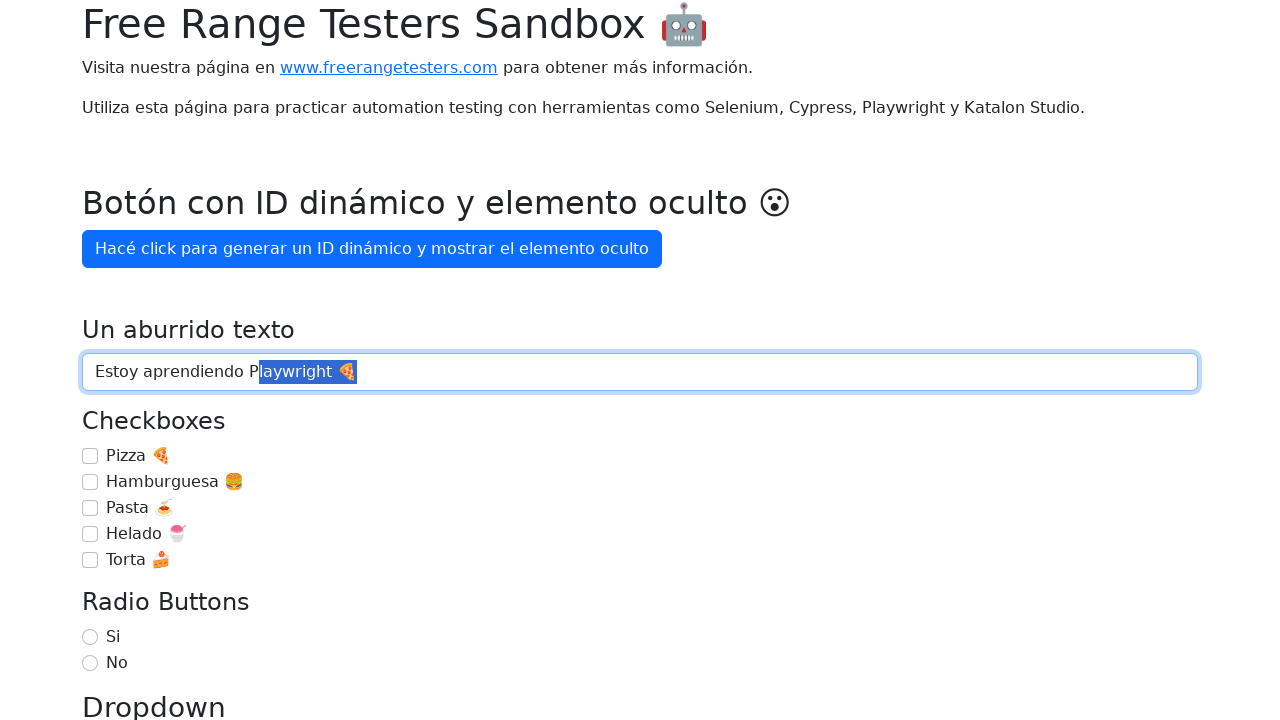

Pressed Shift+ArrowLeft to select character 'd' on internal:role=textbox[name="Un aburrido texto"i]
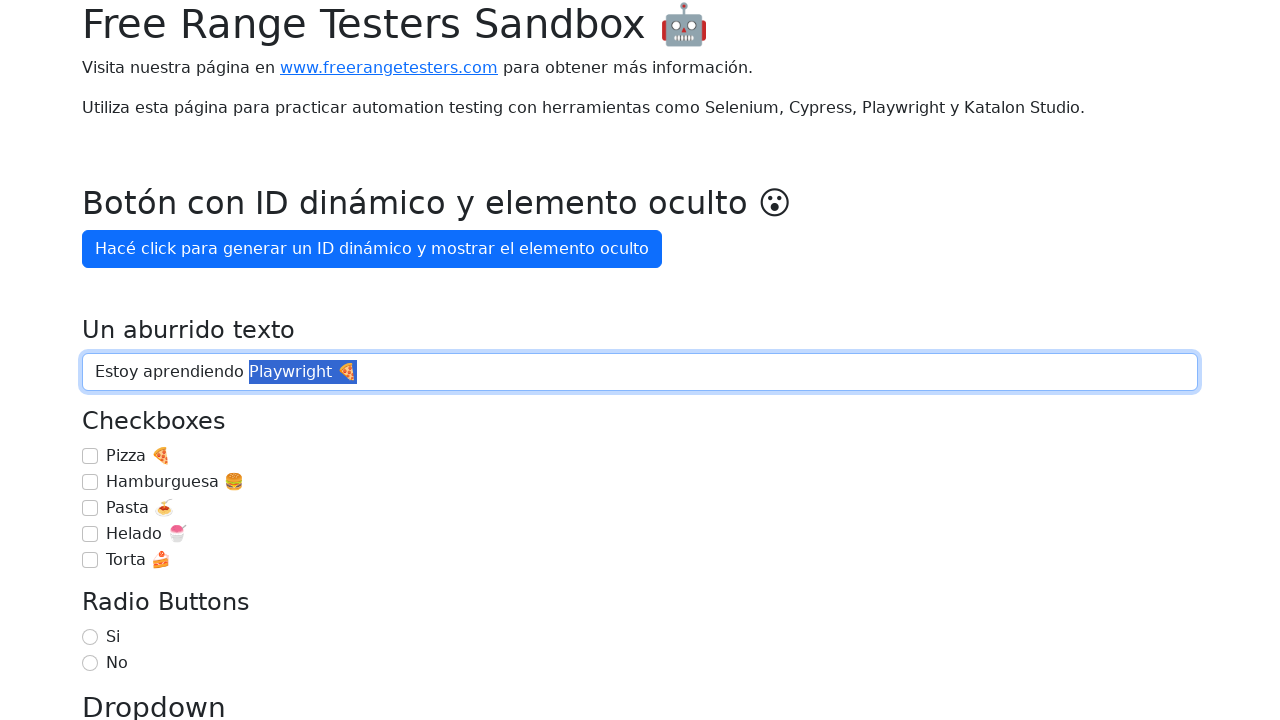

Pressed Shift+ArrowLeft to select character 'i' on internal:role=textbox[name="Un aburrido texto"i]
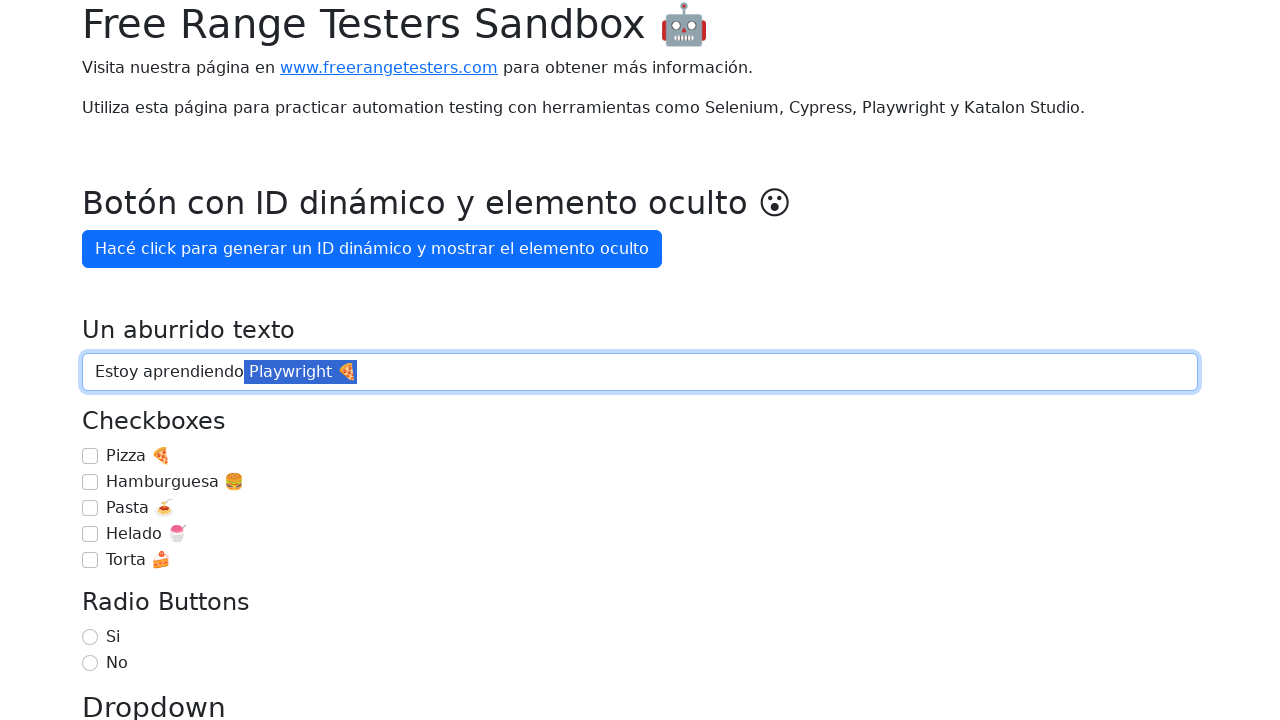

Pressed Shift+ArrowLeft to select character 'e' on internal:role=textbox[name="Un aburrido texto"i]
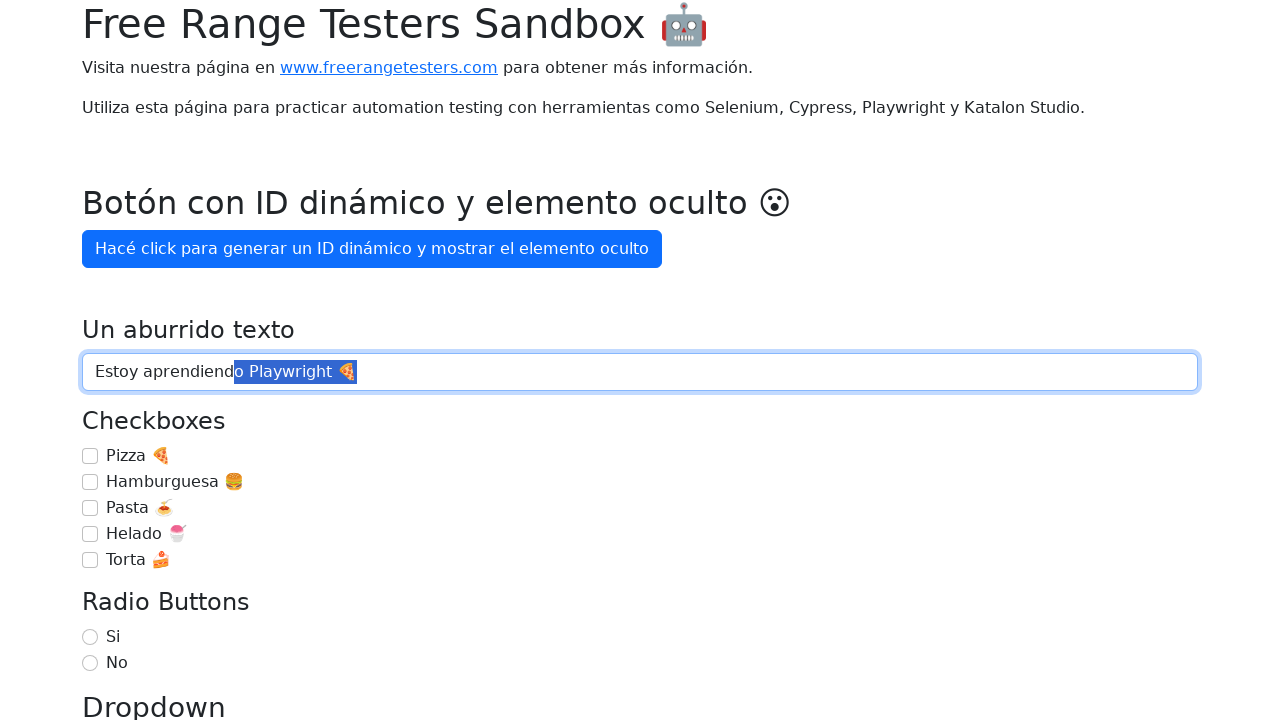

Pressed Shift+ArrowLeft to select character 'n' on internal:role=textbox[name="Un aburrido texto"i]
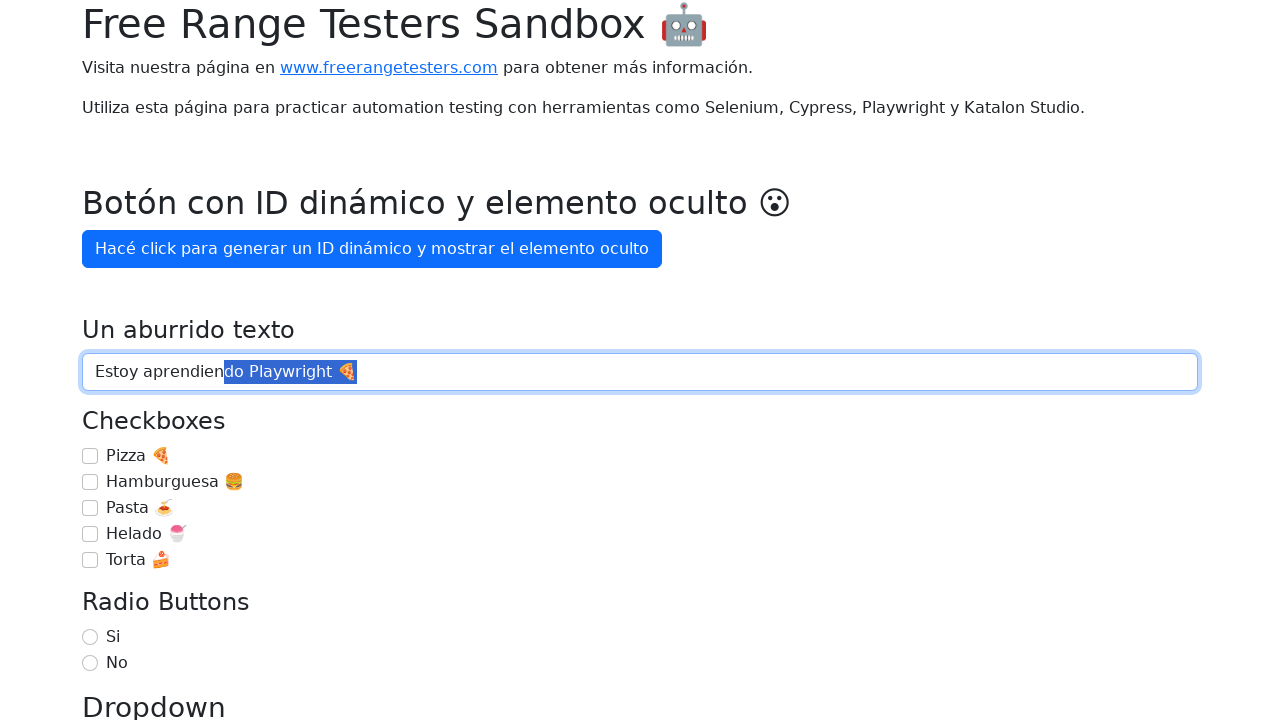

Pressed Shift+ArrowLeft to select character 'd' on internal:role=textbox[name="Un aburrido texto"i]
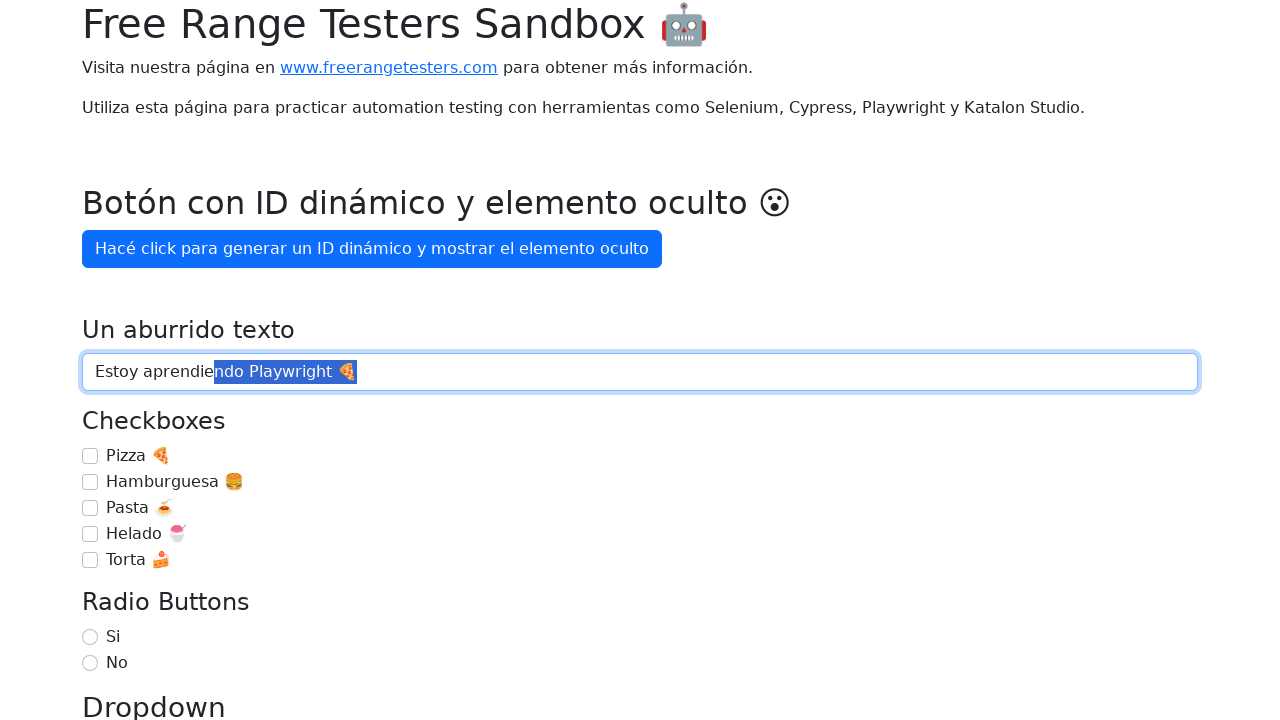

Pressed Shift+ArrowLeft to select character 'o' on internal:role=textbox[name="Un aburrido texto"i]
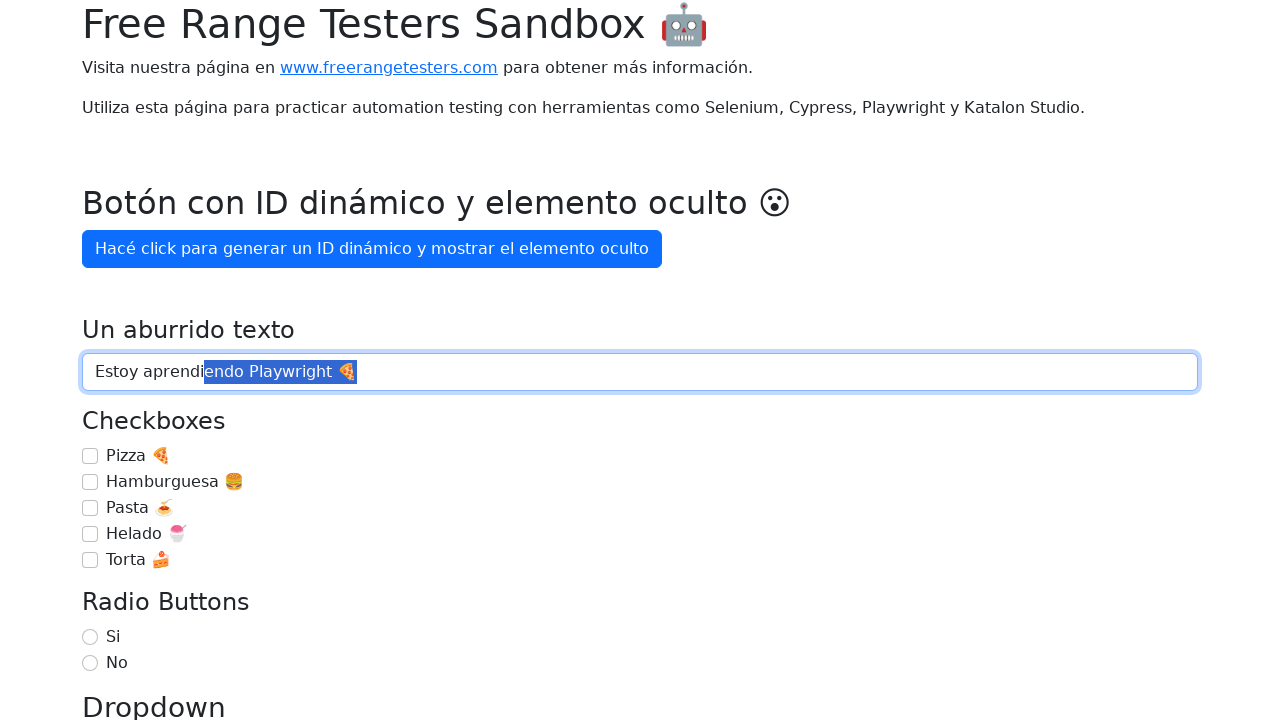

Pressed Shift+ArrowLeft to select character ' ' on internal:role=textbox[name="Un aburrido texto"i]
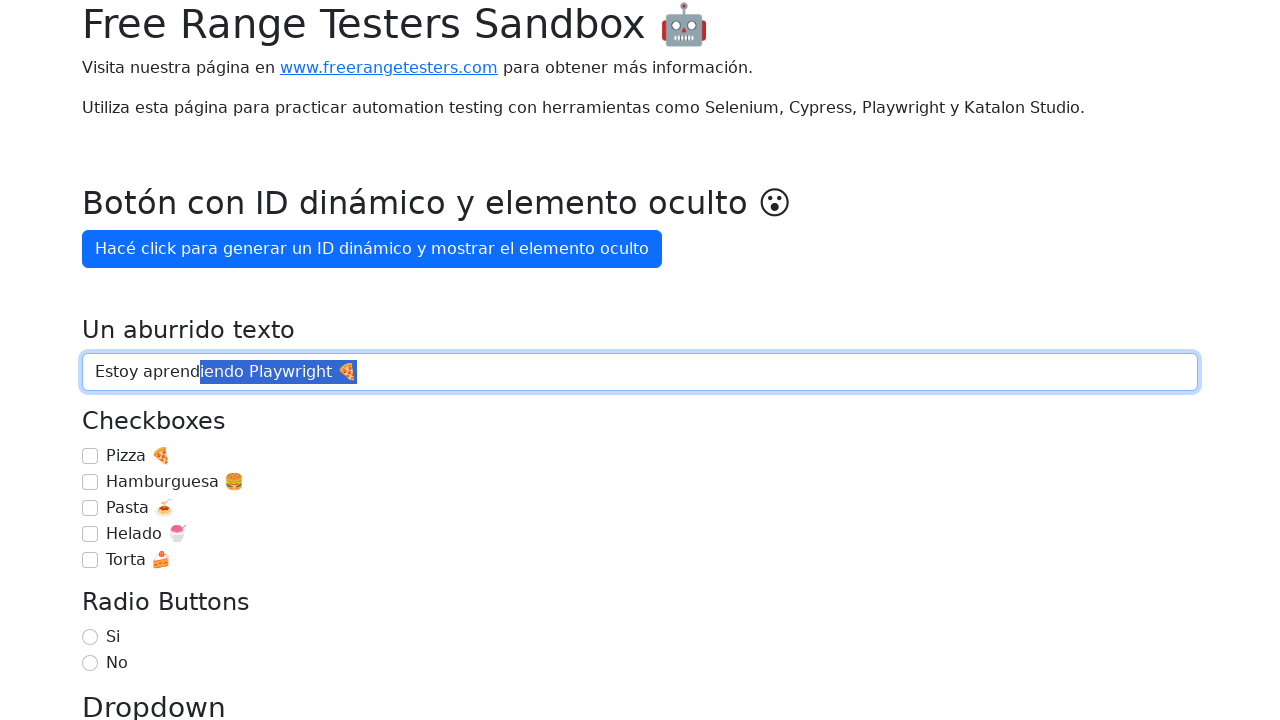

Pressed Shift+ArrowLeft to select character 'P' on internal:role=textbox[name="Un aburrido texto"i]
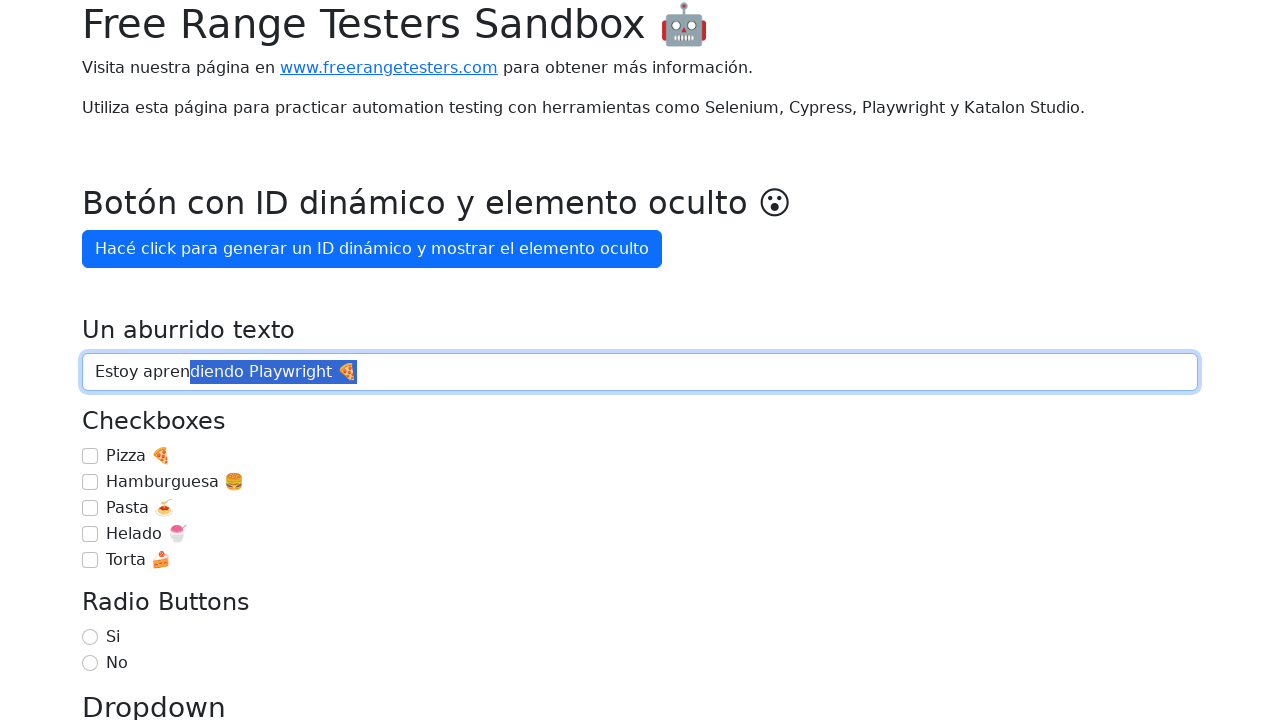

Pressed Shift+ArrowLeft to select character 'l' on internal:role=textbox[name="Un aburrido texto"i]
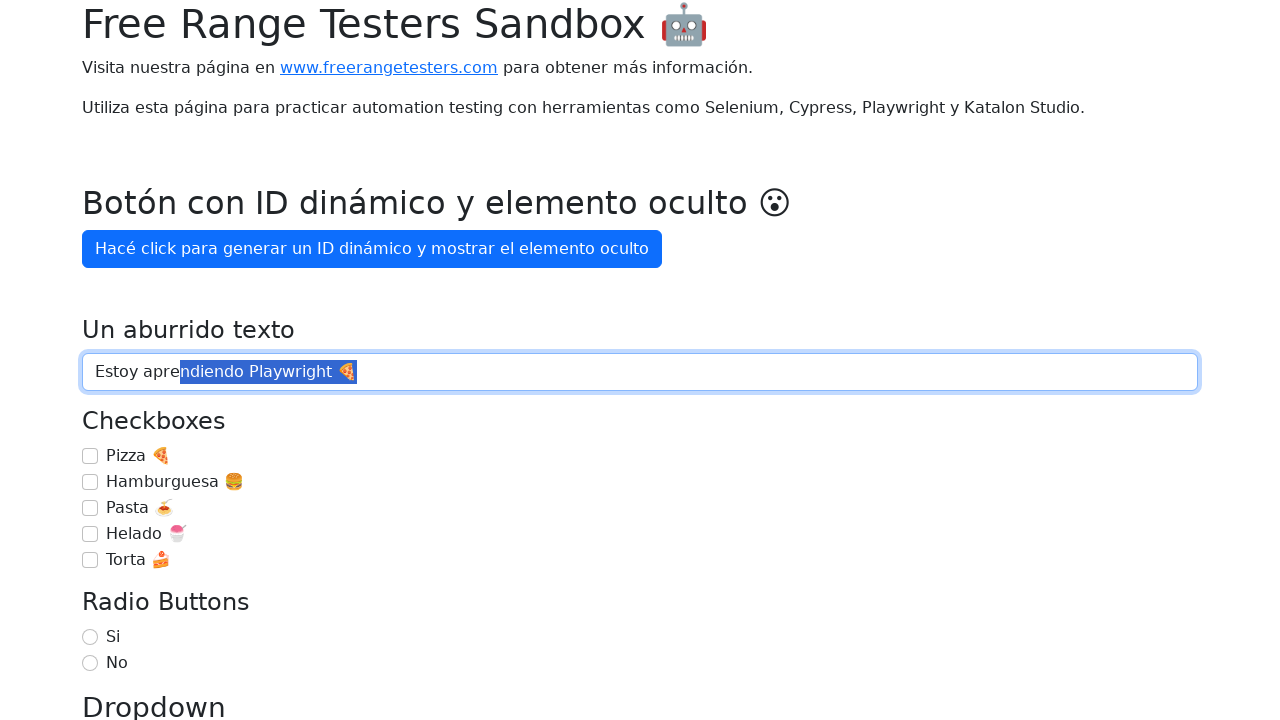

Pressed Shift+ArrowLeft to select character 'a' on internal:role=textbox[name="Un aburrido texto"i]
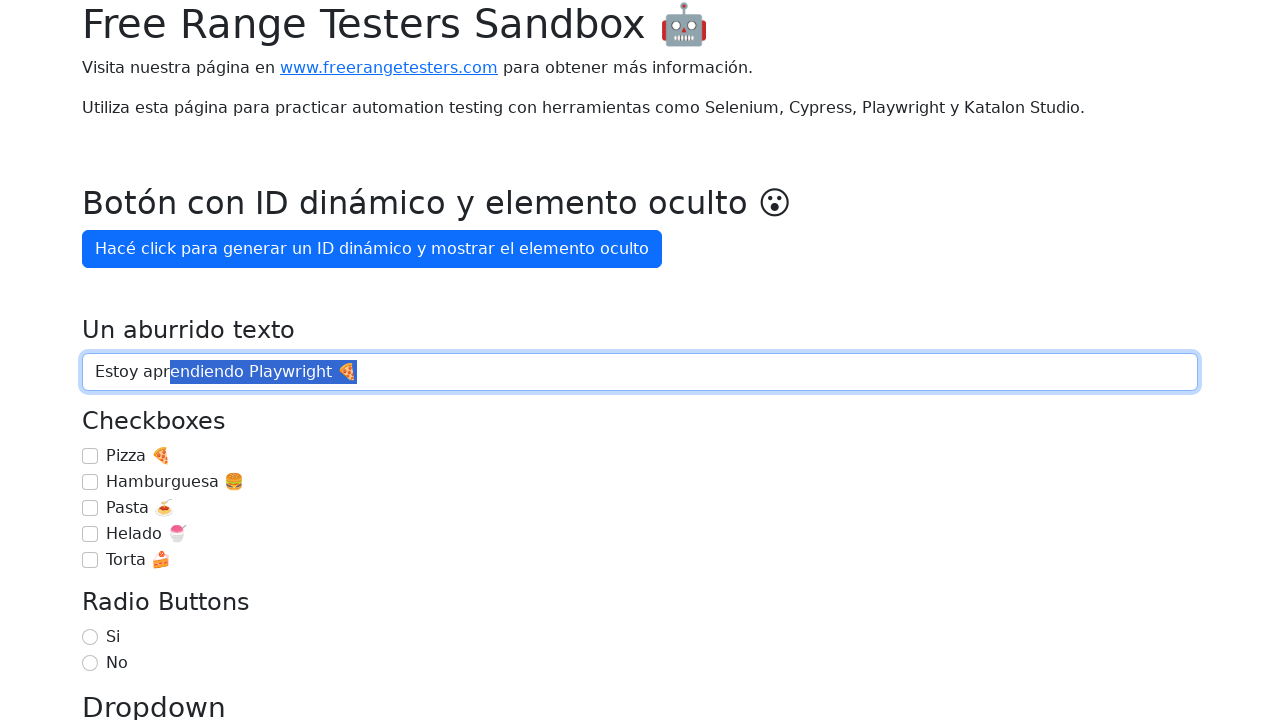

Pressed Shift+ArrowLeft to select character 'y' on internal:role=textbox[name="Un aburrido texto"i]
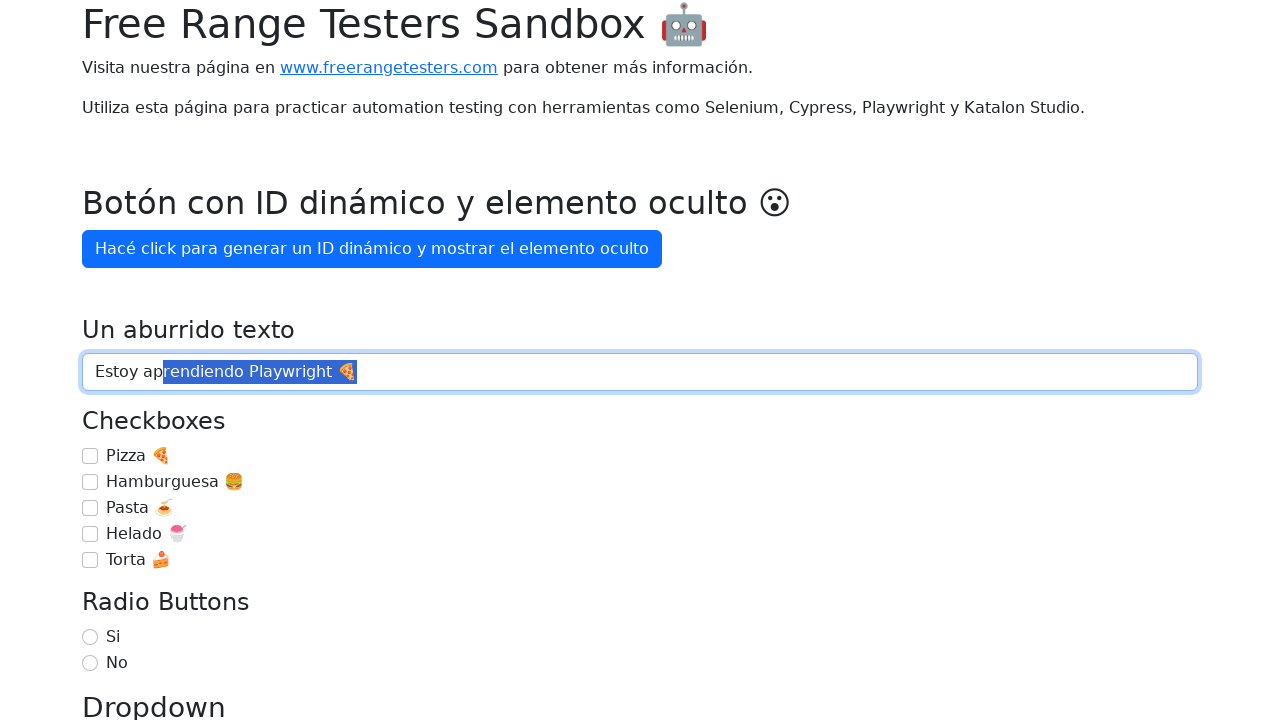

Pressed Shift+ArrowLeft to select character 'w' on internal:role=textbox[name="Un aburrido texto"i]
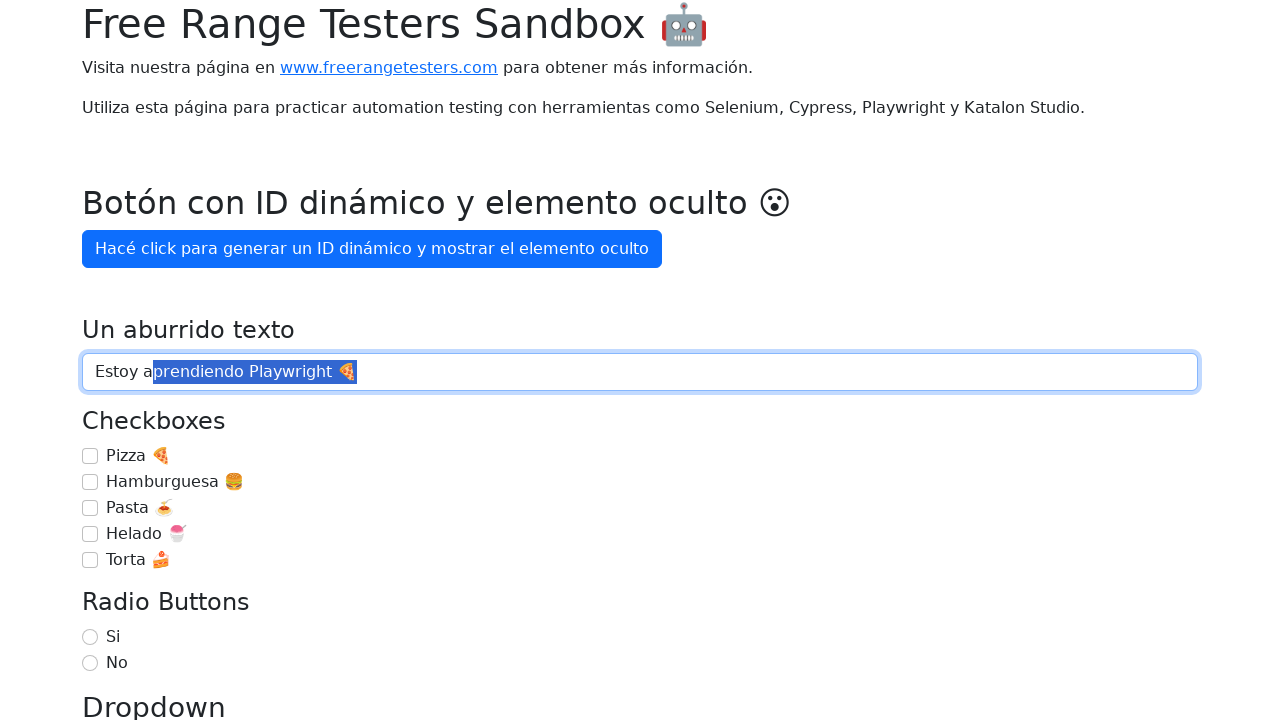

Pressed Shift+ArrowLeft to select character 'r' on internal:role=textbox[name="Un aburrido texto"i]
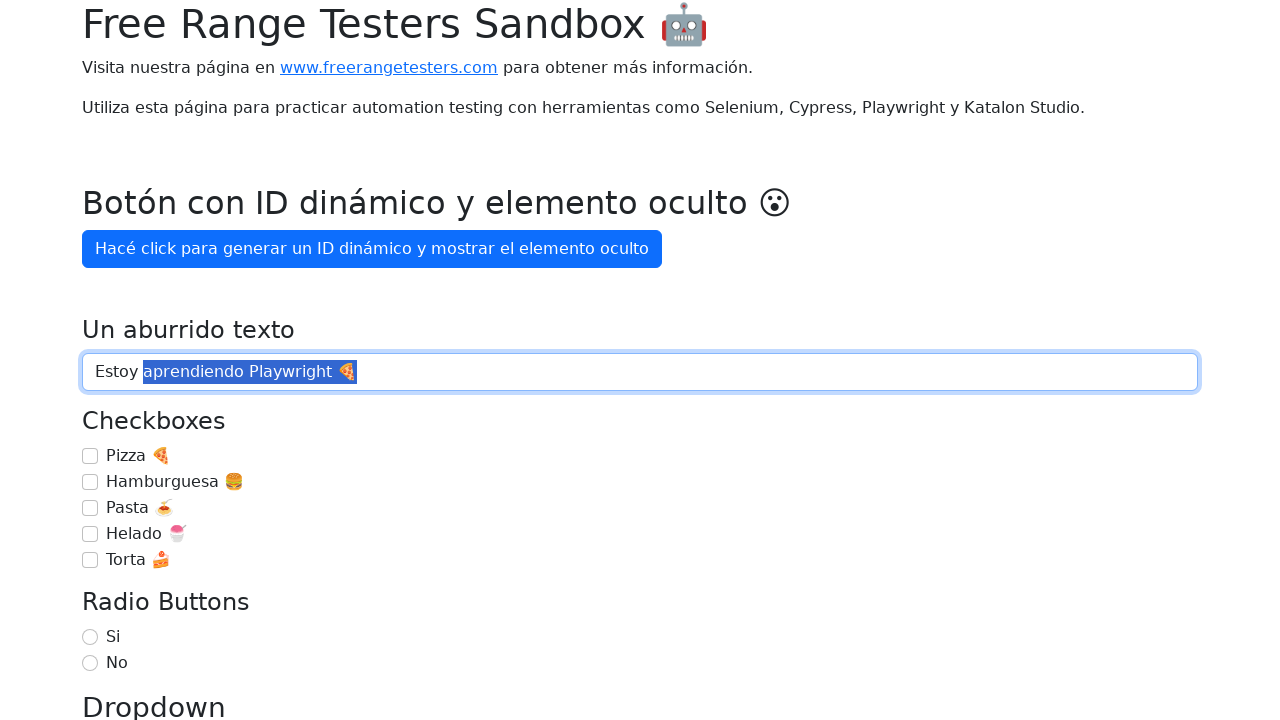

Pressed Shift+ArrowLeft to select character 'i' on internal:role=textbox[name="Un aburrido texto"i]
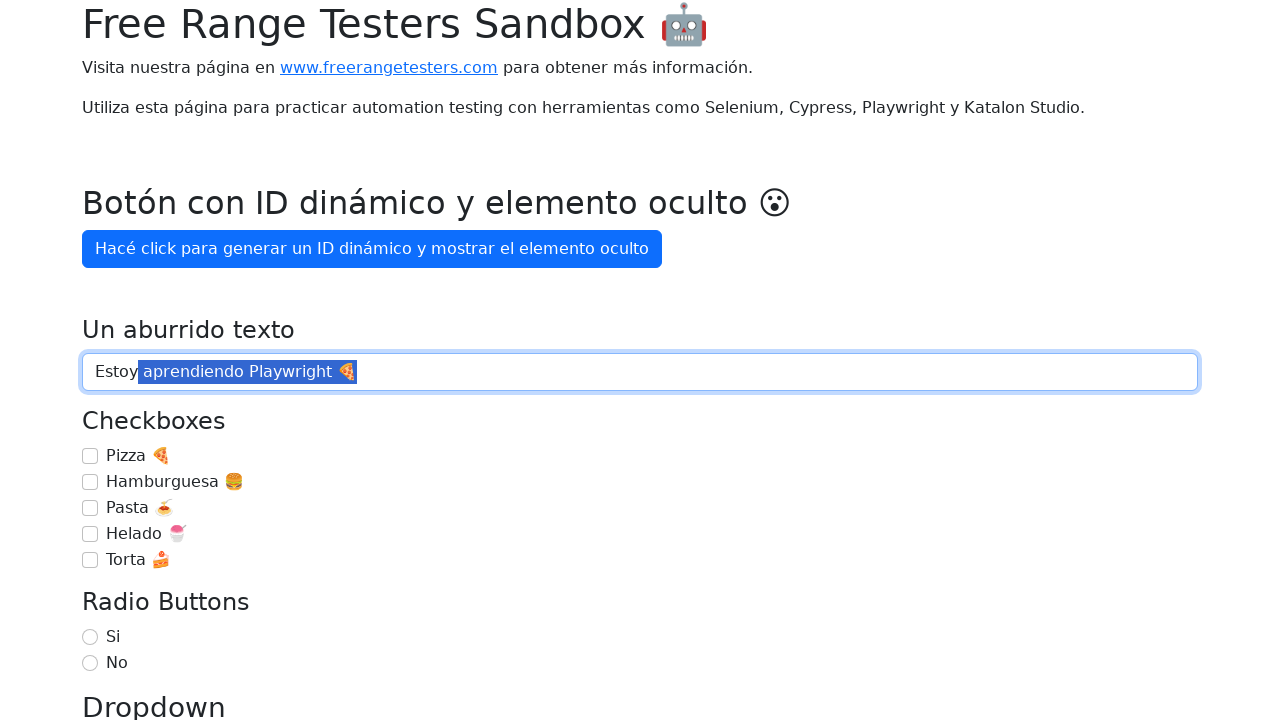

Pressed Shift+ArrowLeft to select character 'g' on internal:role=textbox[name="Un aburrido texto"i]
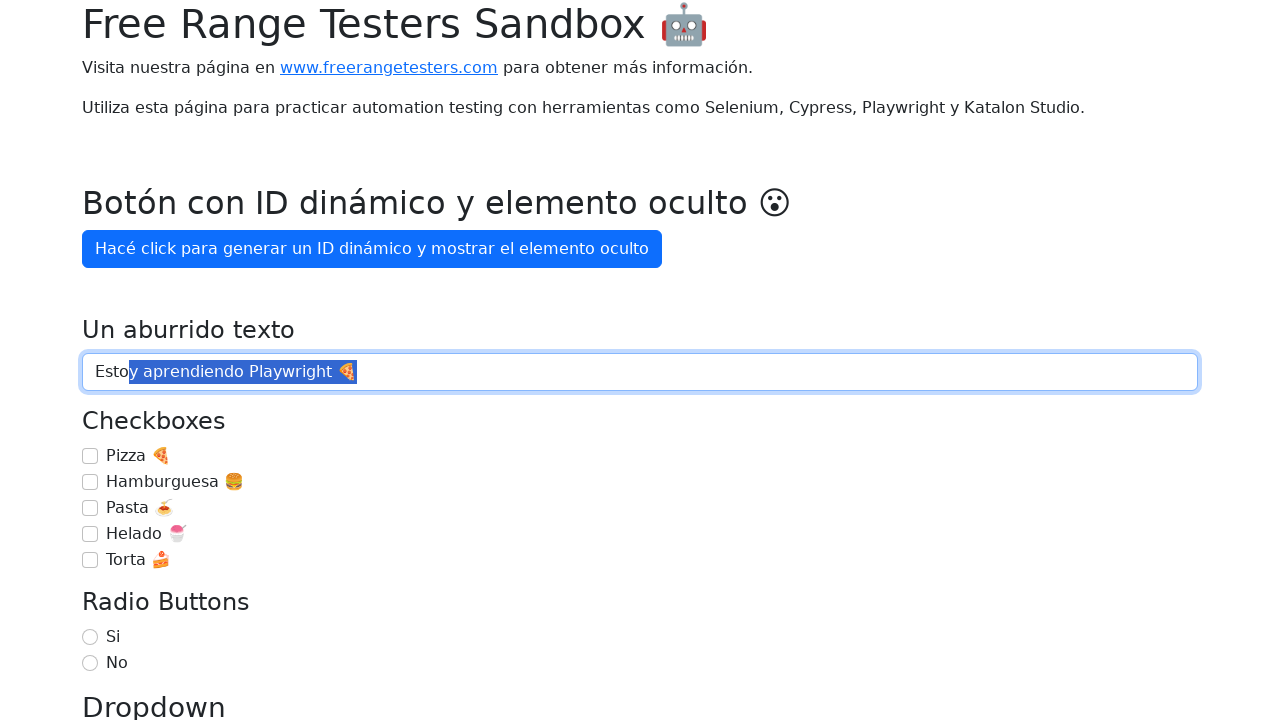

Pressed Shift+ArrowLeft to select character 'h' on internal:role=textbox[name="Un aburrido texto"i]
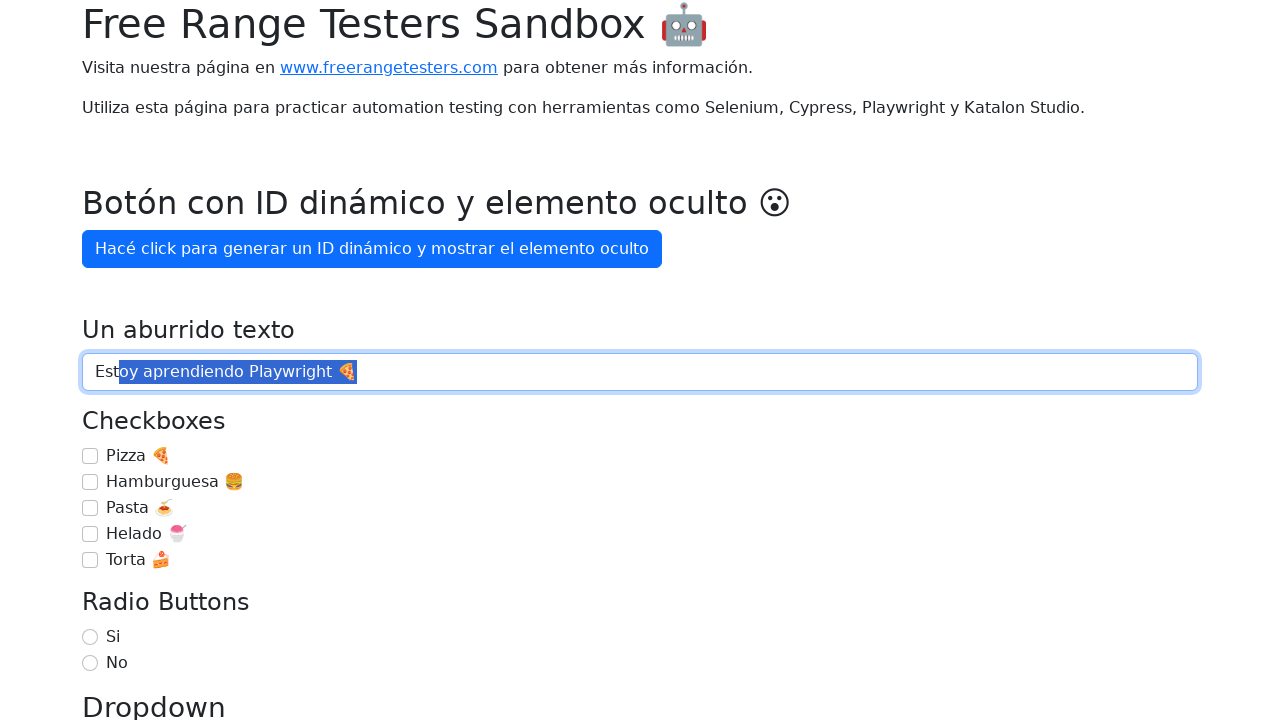

Pressed Shift+ArrowLeft to select character 't' on internal:role=textbox[name="Un aburrido texto"i]
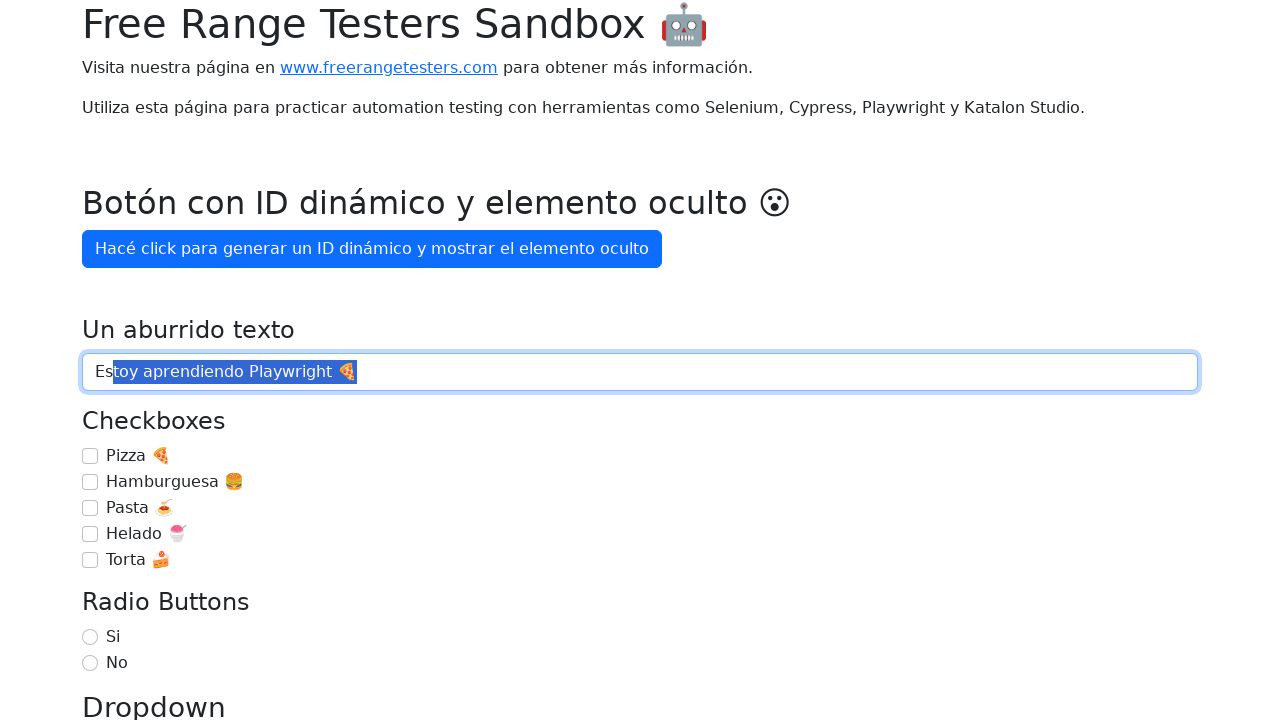

Pressed Shift+ArrowLeft to select character ' ' on internal:role=textbox[name="Un aburrido texto"i]
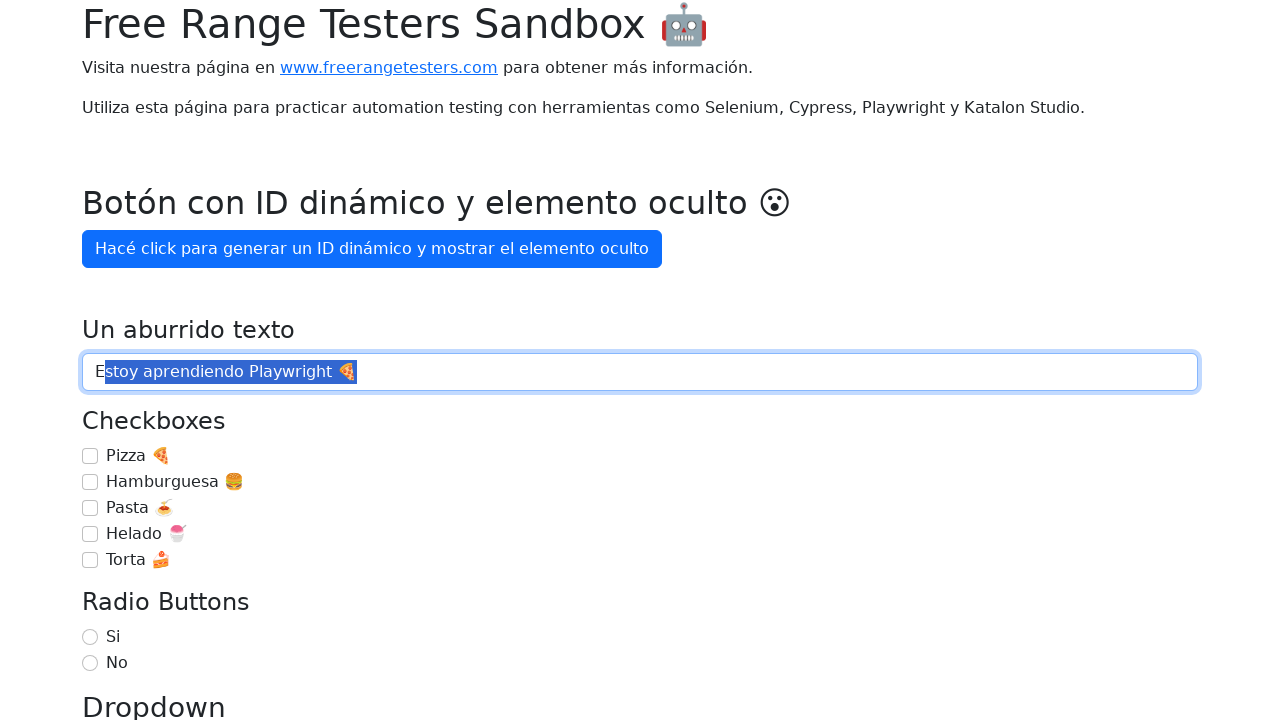

Pressed Shift+ArrowLeft to select character '🍕' on internal:role=textbox[name="Un aburrido texto"i]
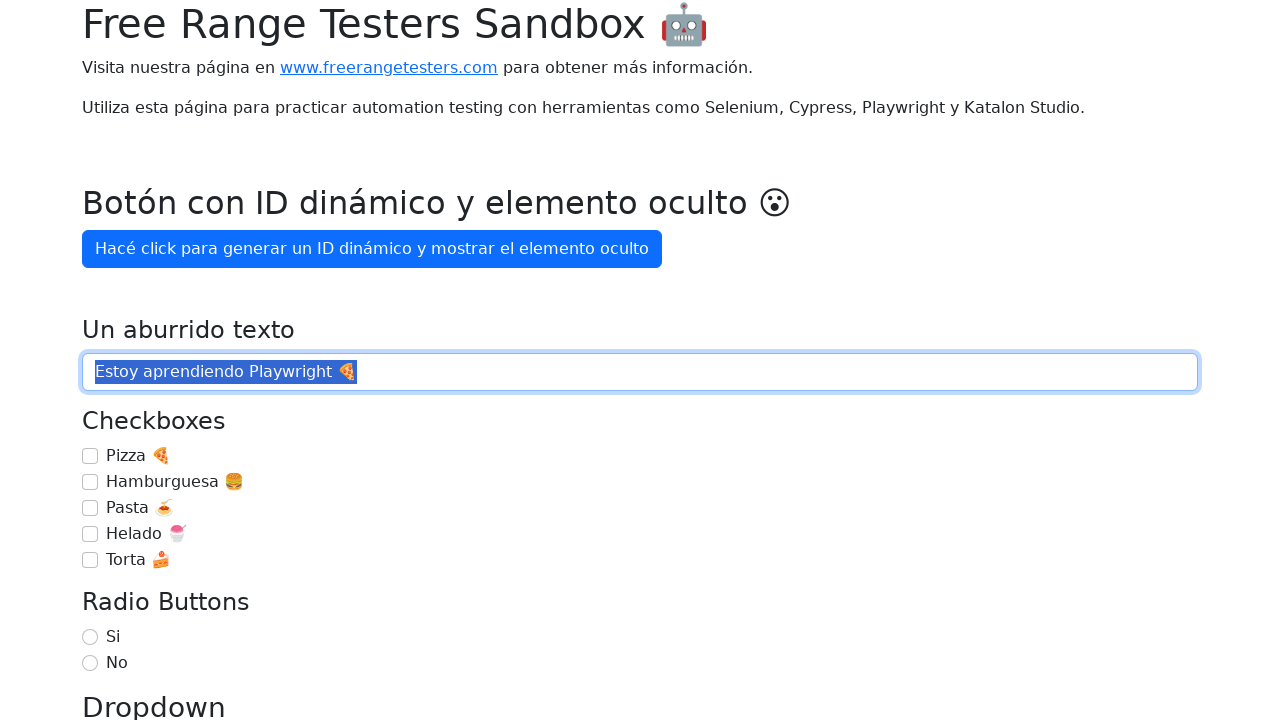

Pressed Control+C to copy selected text on internal:role=textbox[name="Un aburrido texto"i]
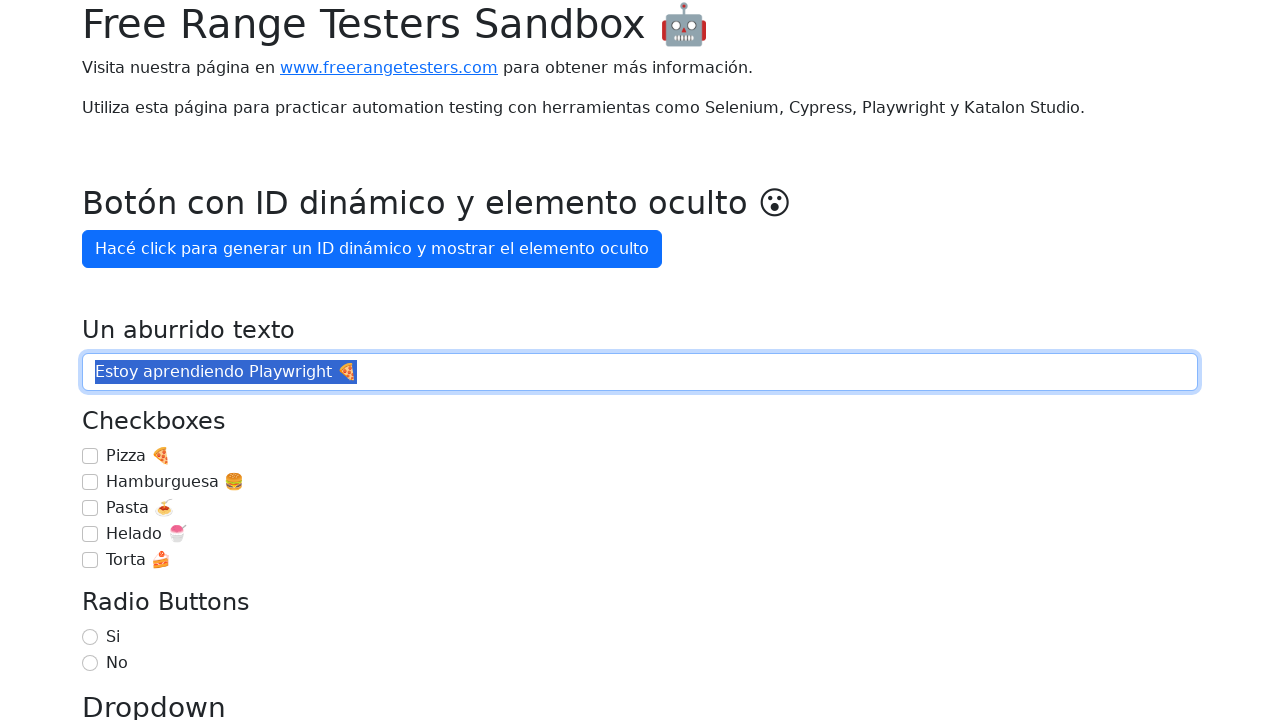

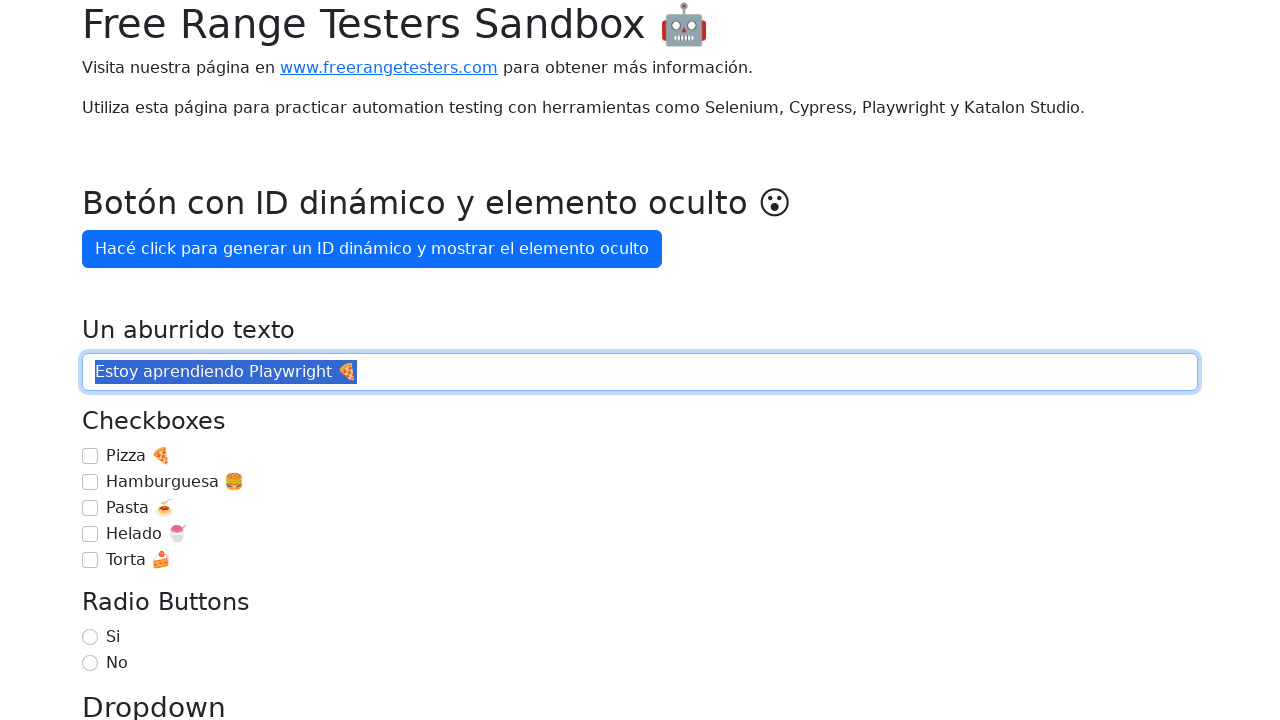